Tests unmarking completed todo items by unchecking their checkboxes

Starting URL: https://demo.playwright.dev/todomvc

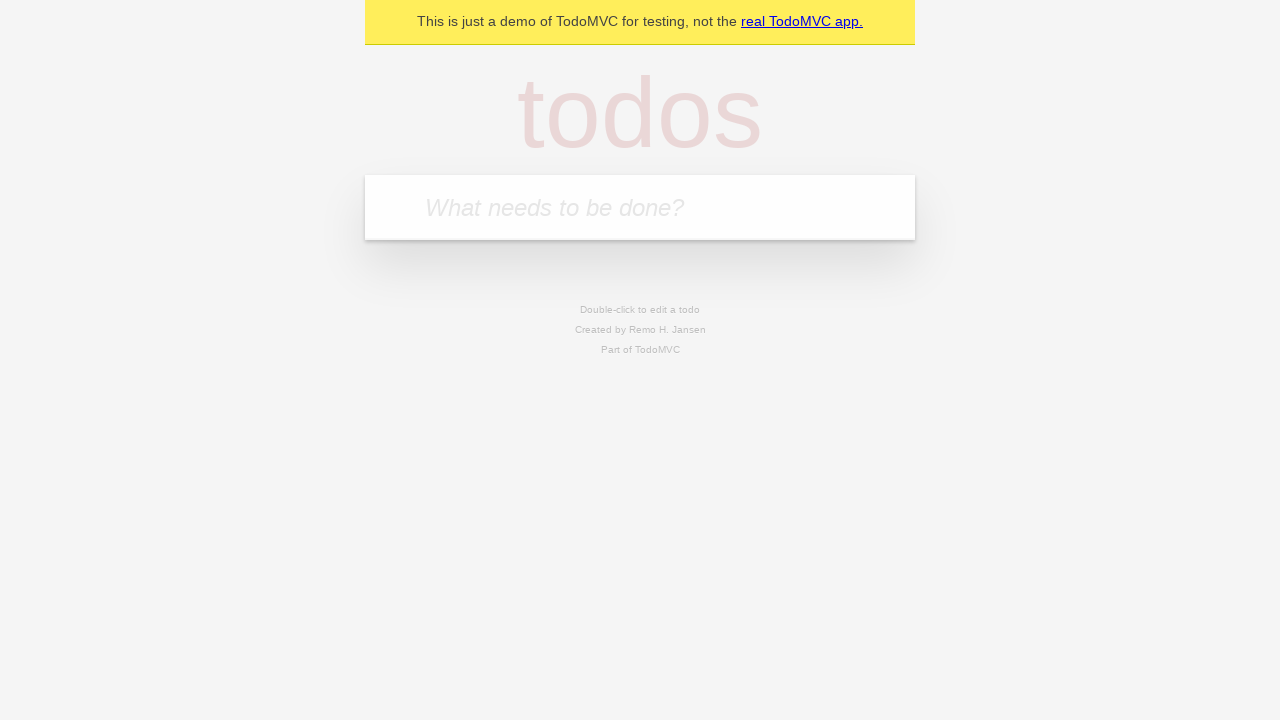

Filled input field with 'buy some cheese' on internal:attr=[placeholder="What needs to be done?"i]
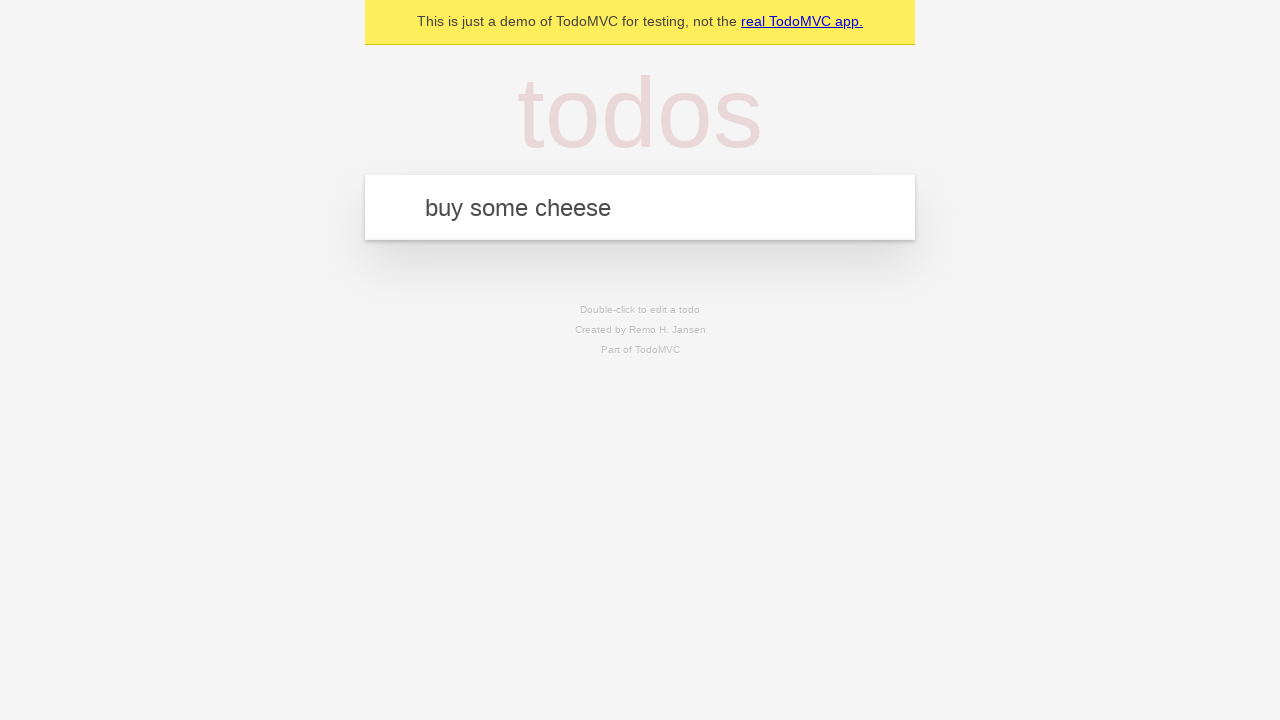

Pressed Enter to add first todo item on internal:attr=[placeholder="What needs to be done?"i]
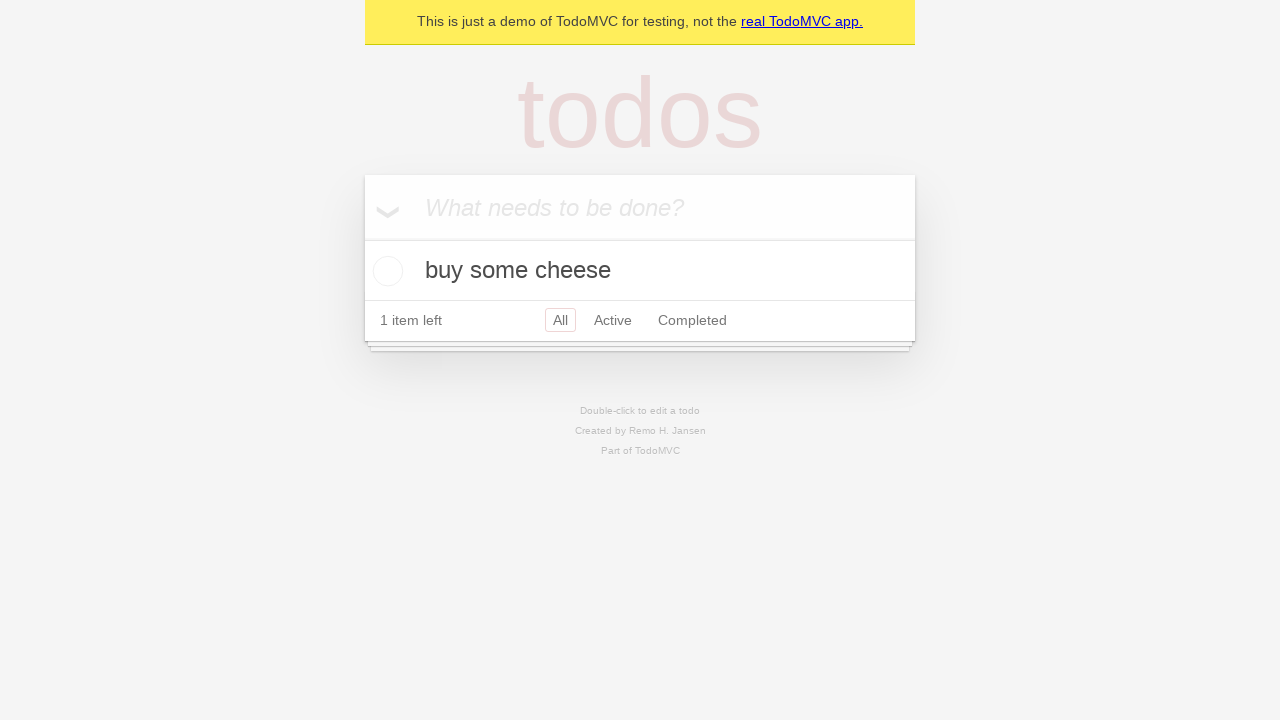

Filled input field with 'feed the cat' on internal:attr=[placeholder="What needs to be done?"i]
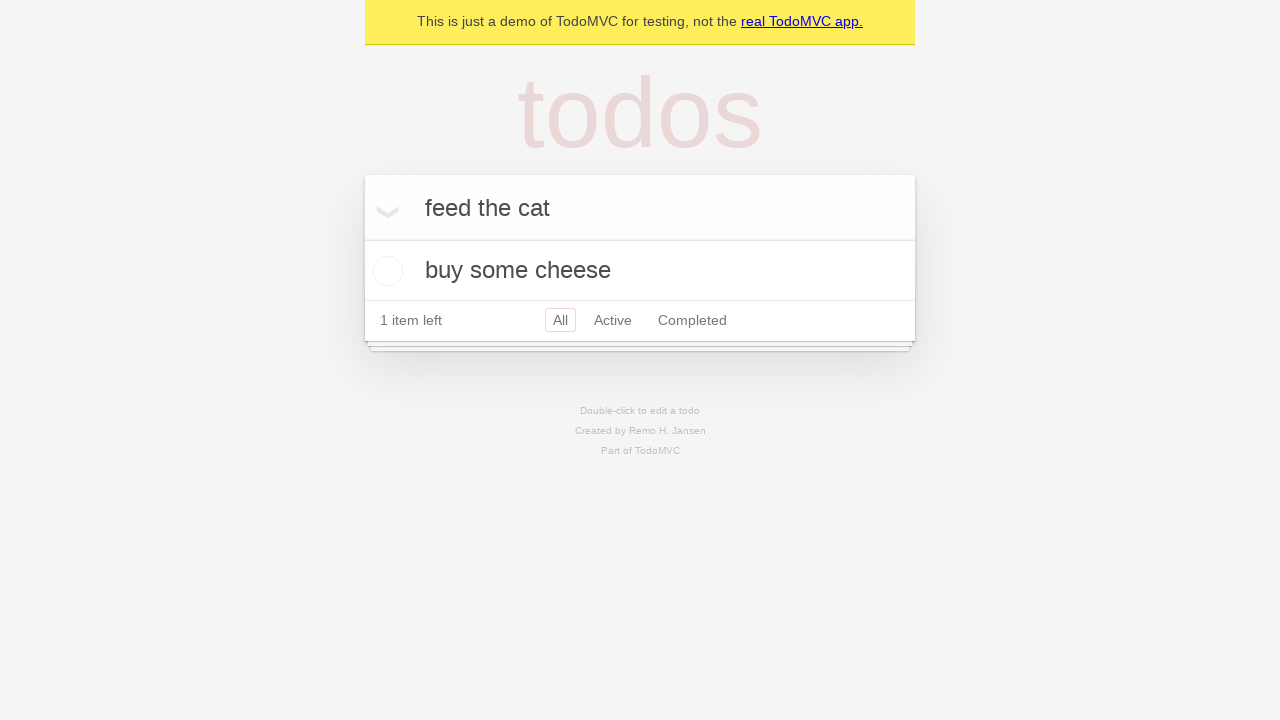

Pressed Enter to add second todo item on internal:attr=[placeholder="What needs to be done?"i]
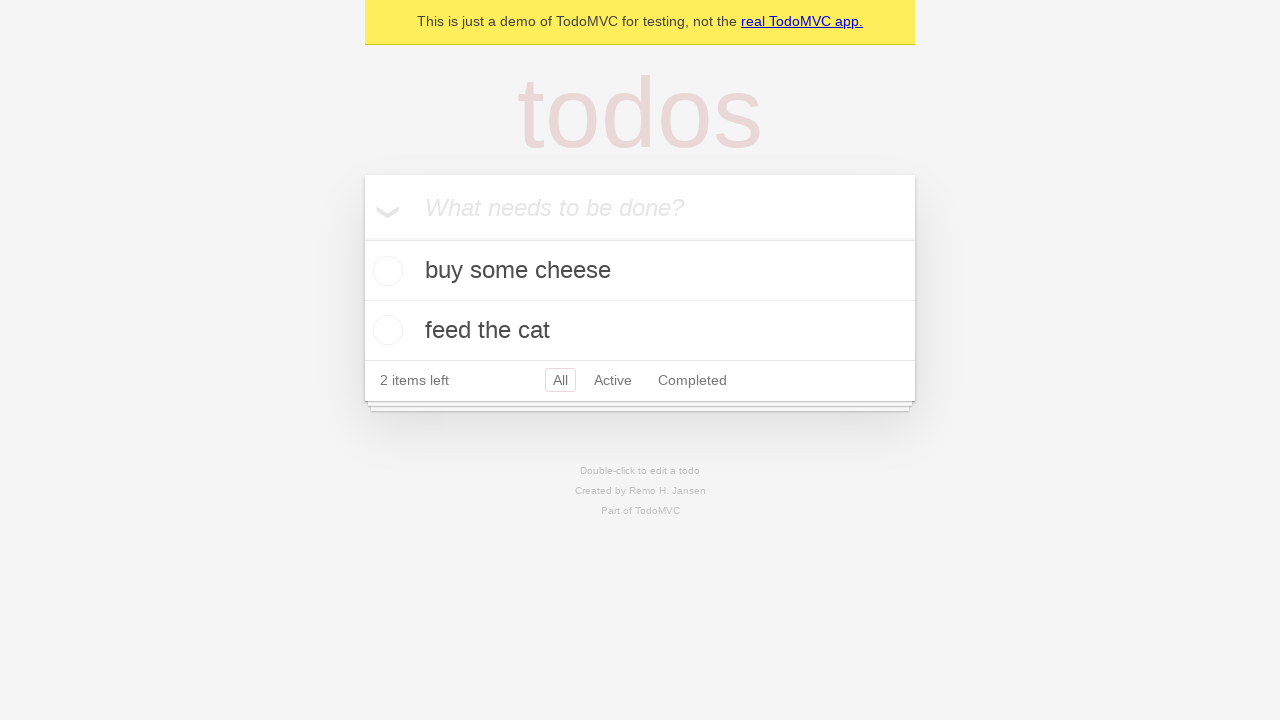

Checked checkbox for first todo item at (385, 271) on [data-testid='todo-item'] >> nth=0 >> internal:role=checkbox
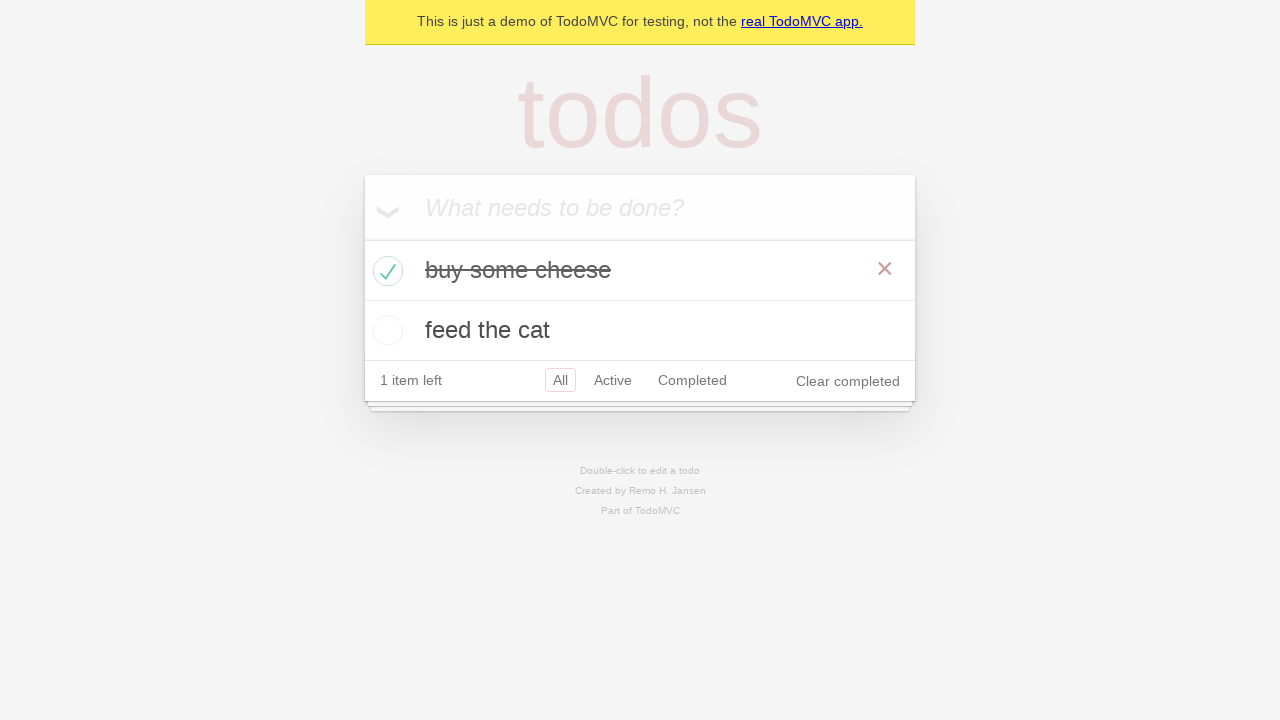

Unchecked checkbox to un-mark first todo item as complete at (385, 271) on [data-testid='todo-item'] >> nth=0 >> internal:role=checkbox
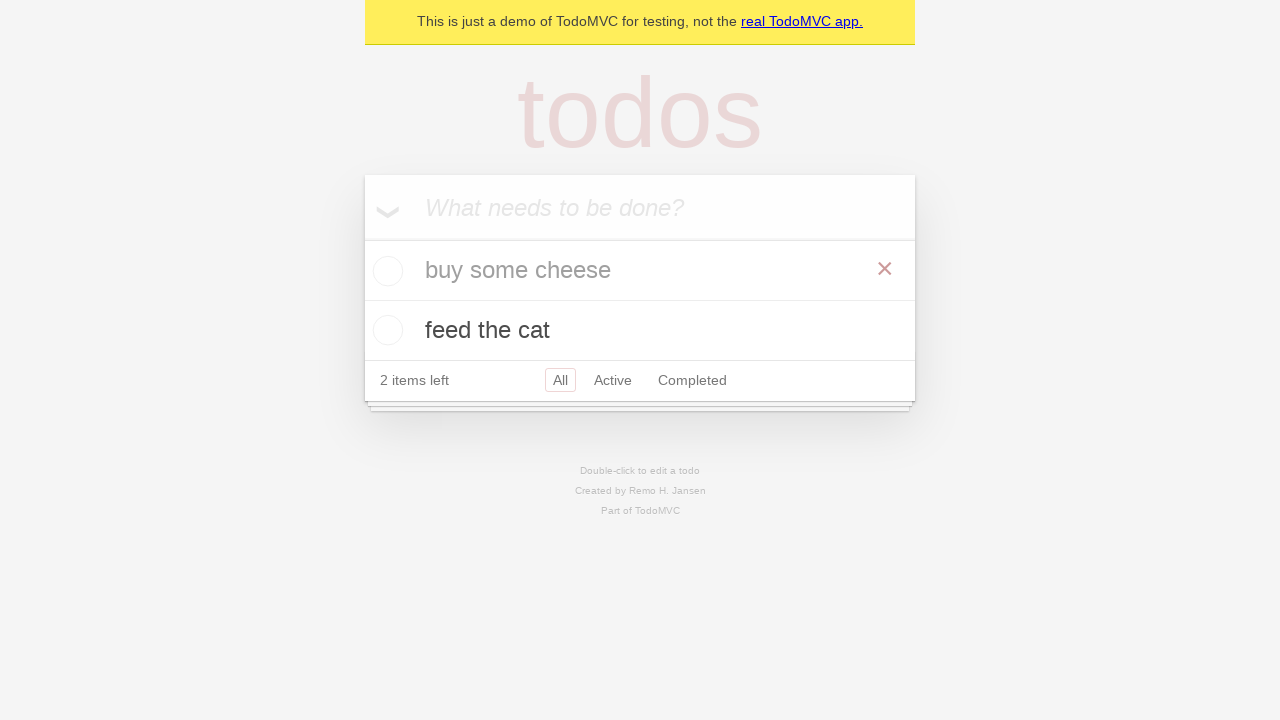

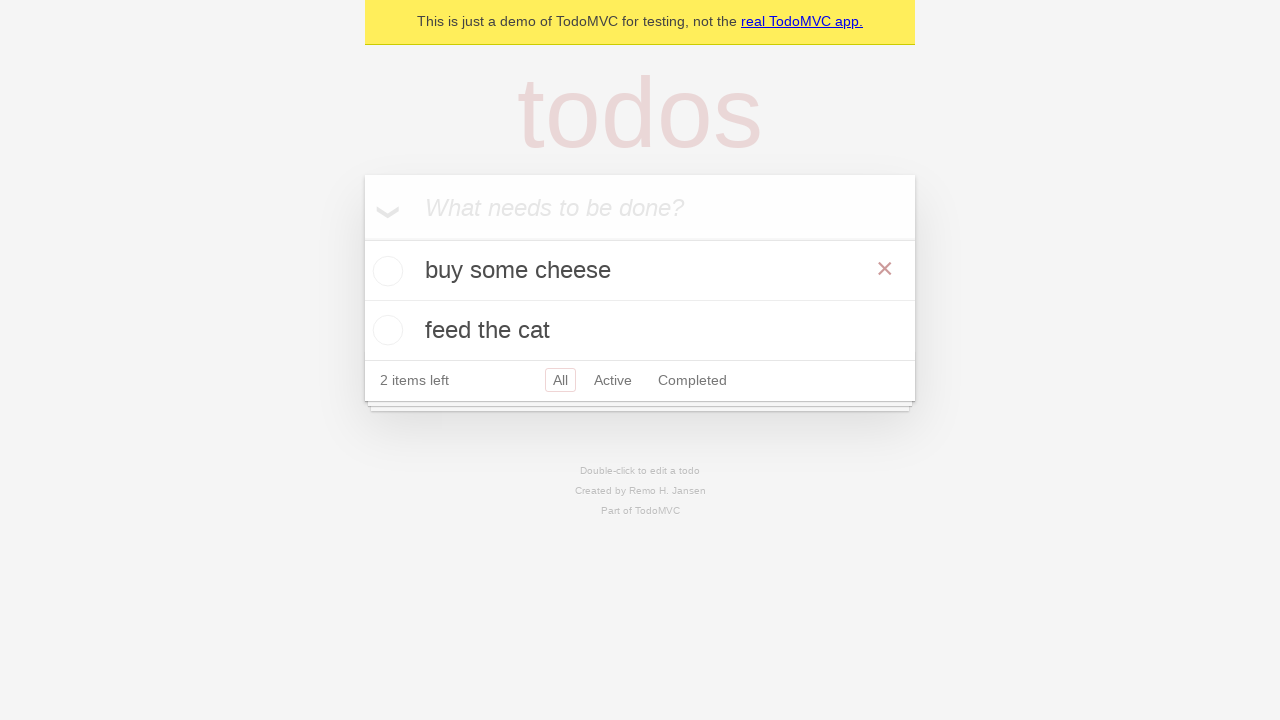